Tests checkbox interactions by checking and unchecking individual checkboxes

Starting URL: https://the-internet.herokuapp.com/checkboxes

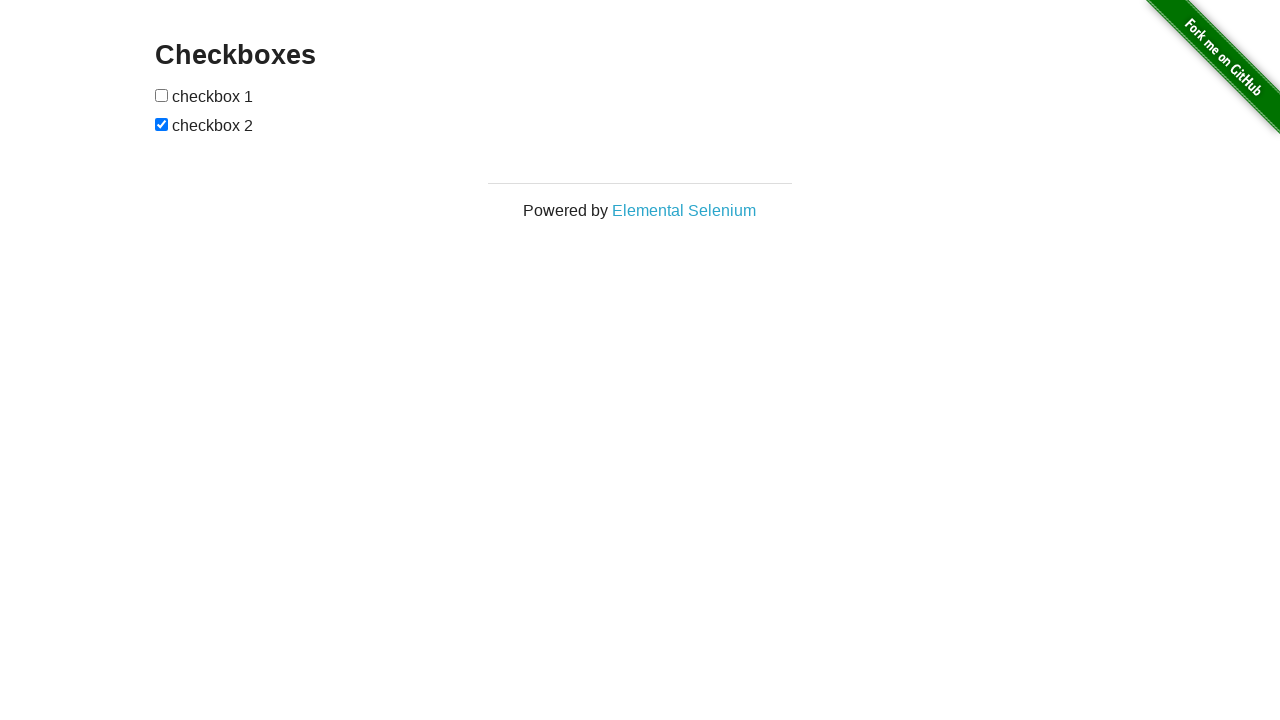

Waited for checkboxes container to load
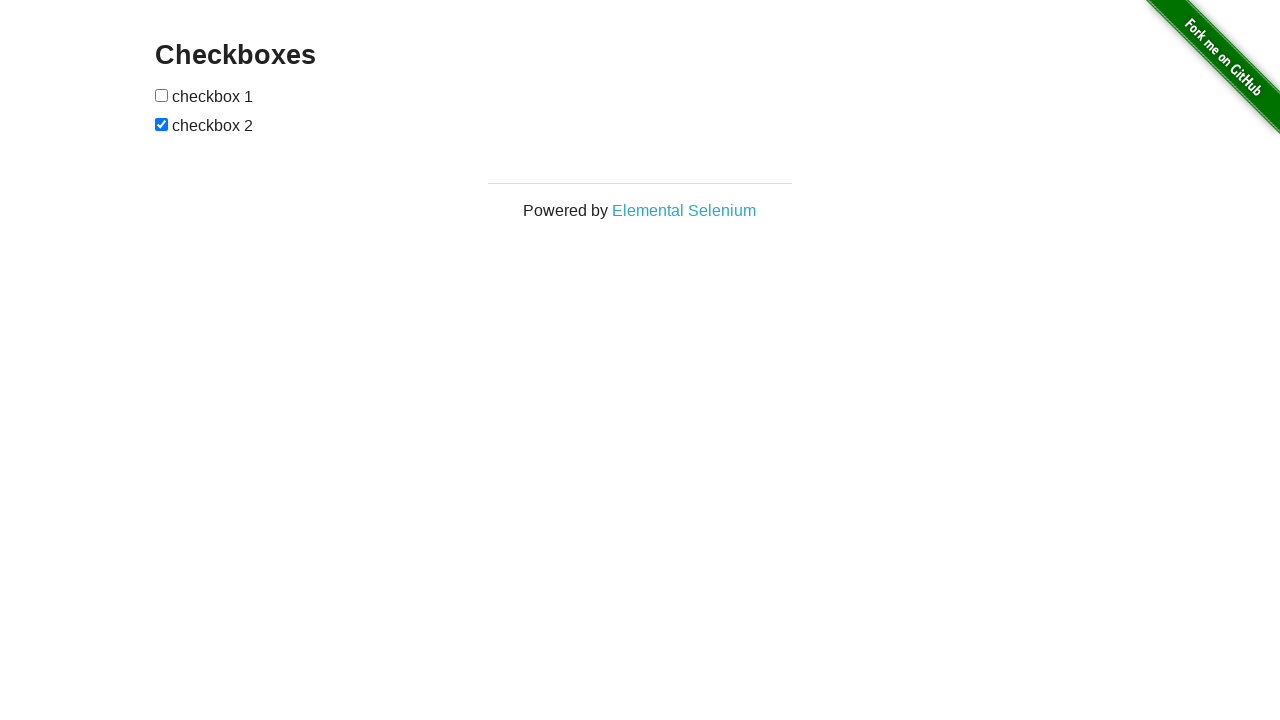

Checked first checkbox (attempt 1) at (162, 95) on xpath=//form[@id='checkboxes']/input[1]
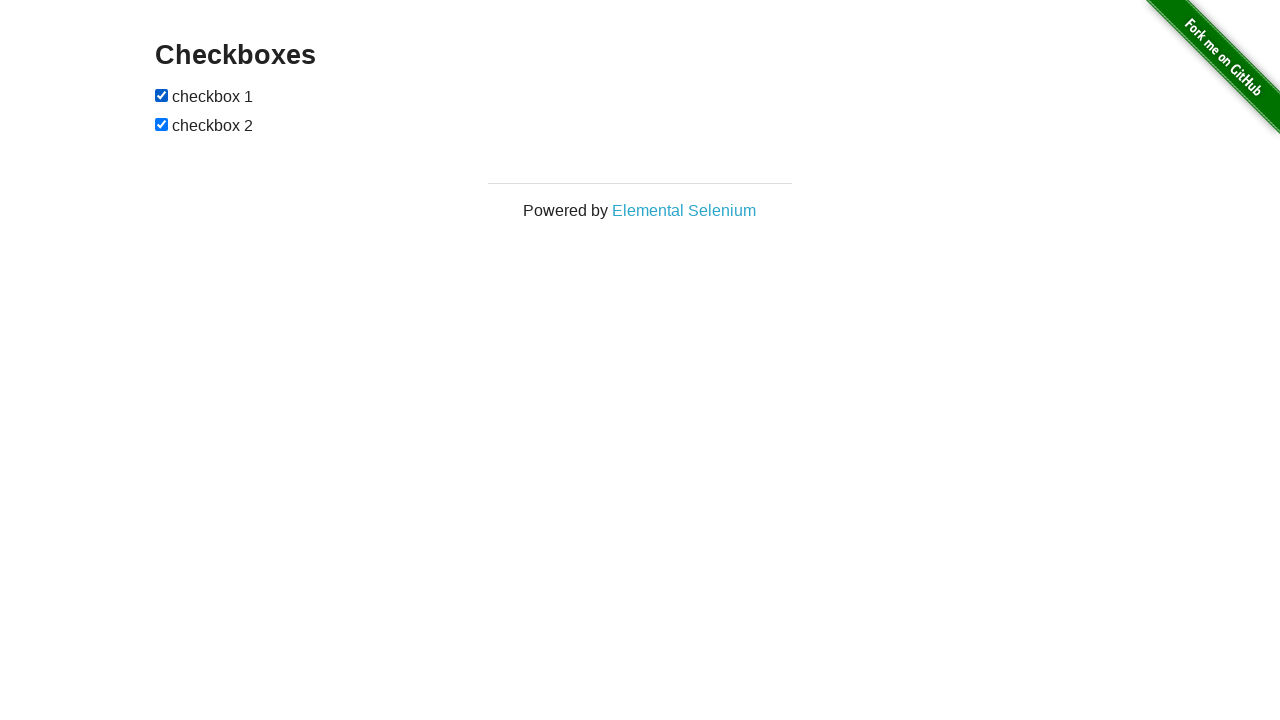

Checked first checkbox (attempt 2) on xpath=//form[@id='checkboxes']/input[1]
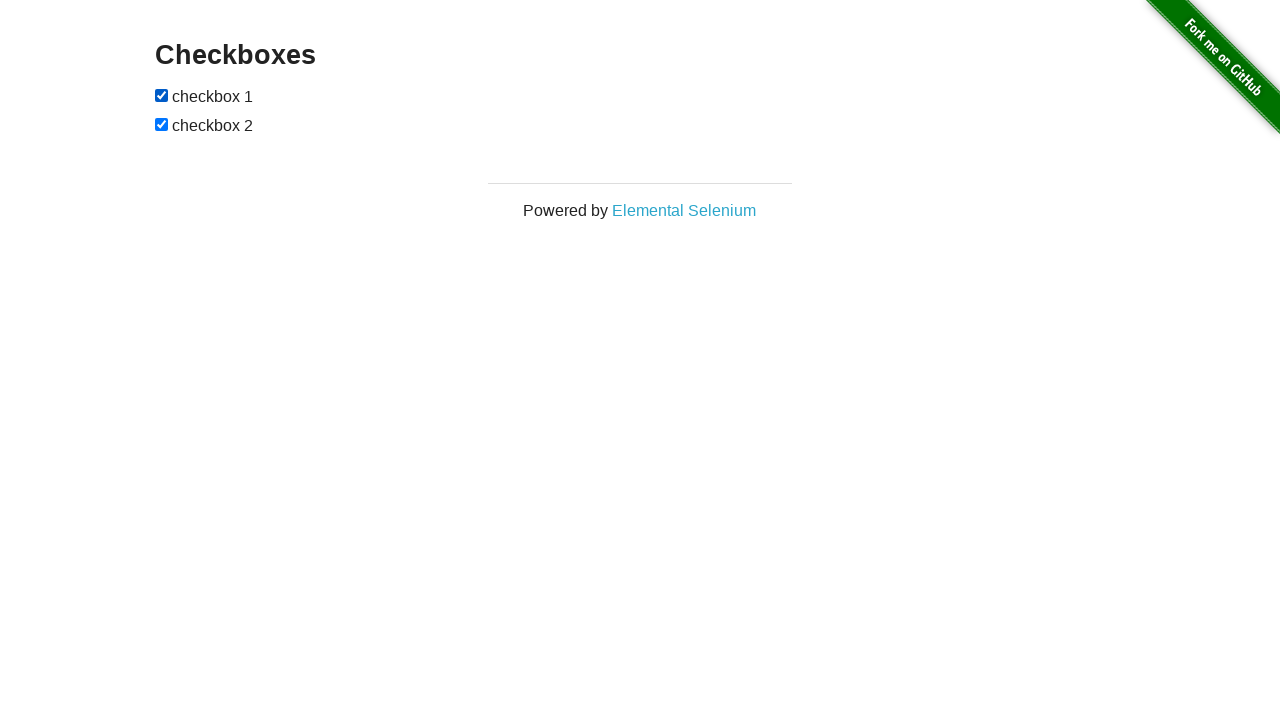

Checked second checkbox (attempt 1) on xpath=//form[@id='checkboxes']/input[2]
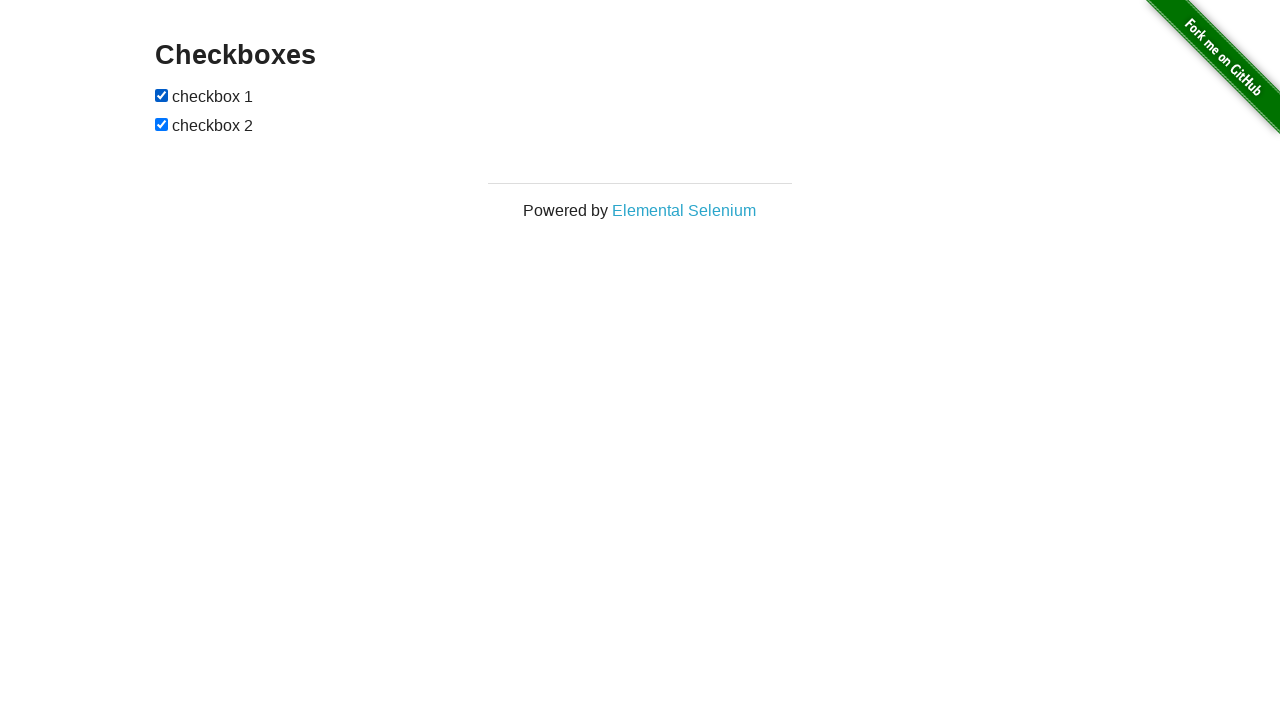

Checked second checkbox (attempt 2) on xpath=//form[@id='checkboxes']/input[2]
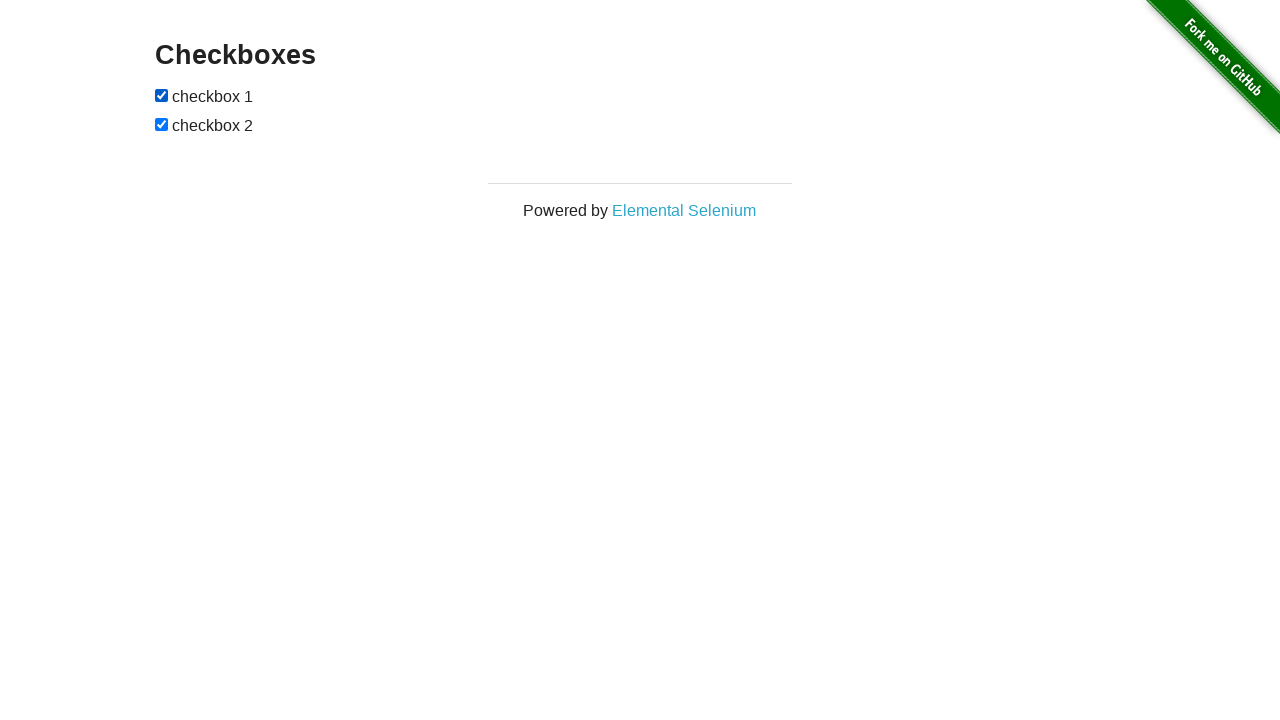

Unchecked first checkbox (attempt 1) at (162, 95) on xpath=//form[@id='checkboxes']/input[1]
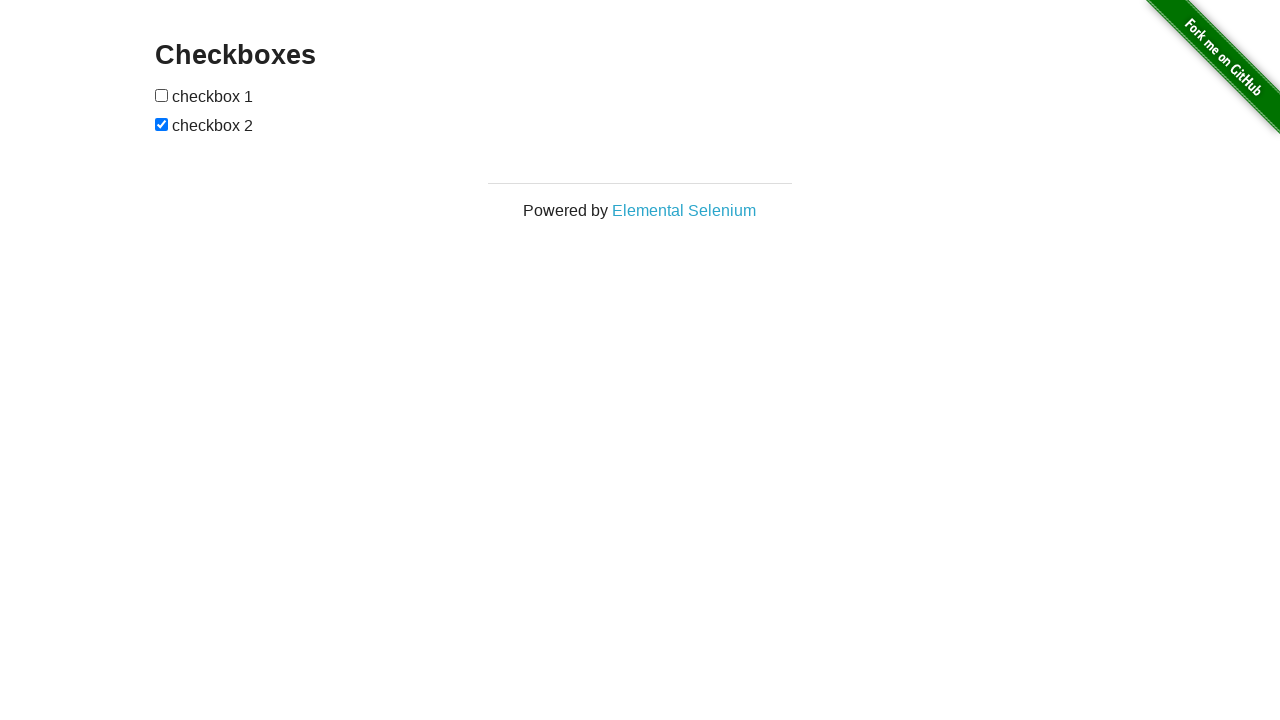

Unchecked first checkbox (attempt 2) on xpath=//form[@id='checkboxes']/input[1]
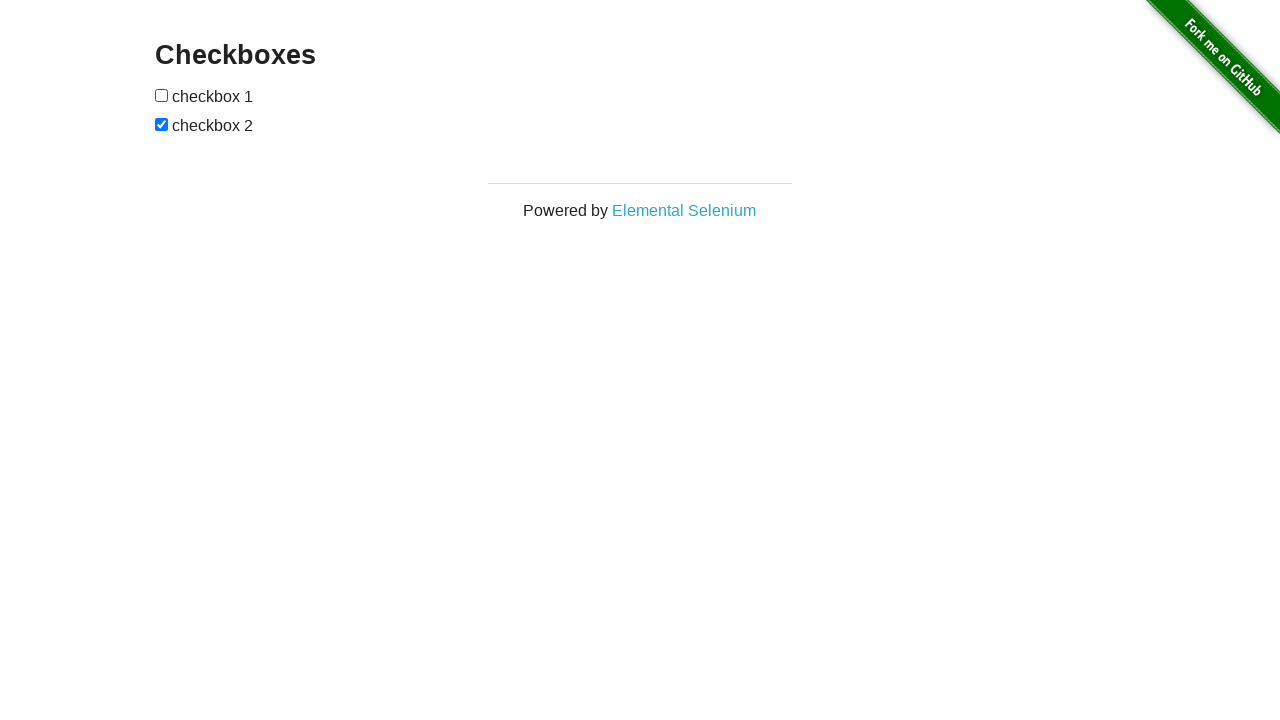

Unchecked second checkbox (attempt 1) at (162, 124) on xpath=//form[@id='checkboxes']/input[2]
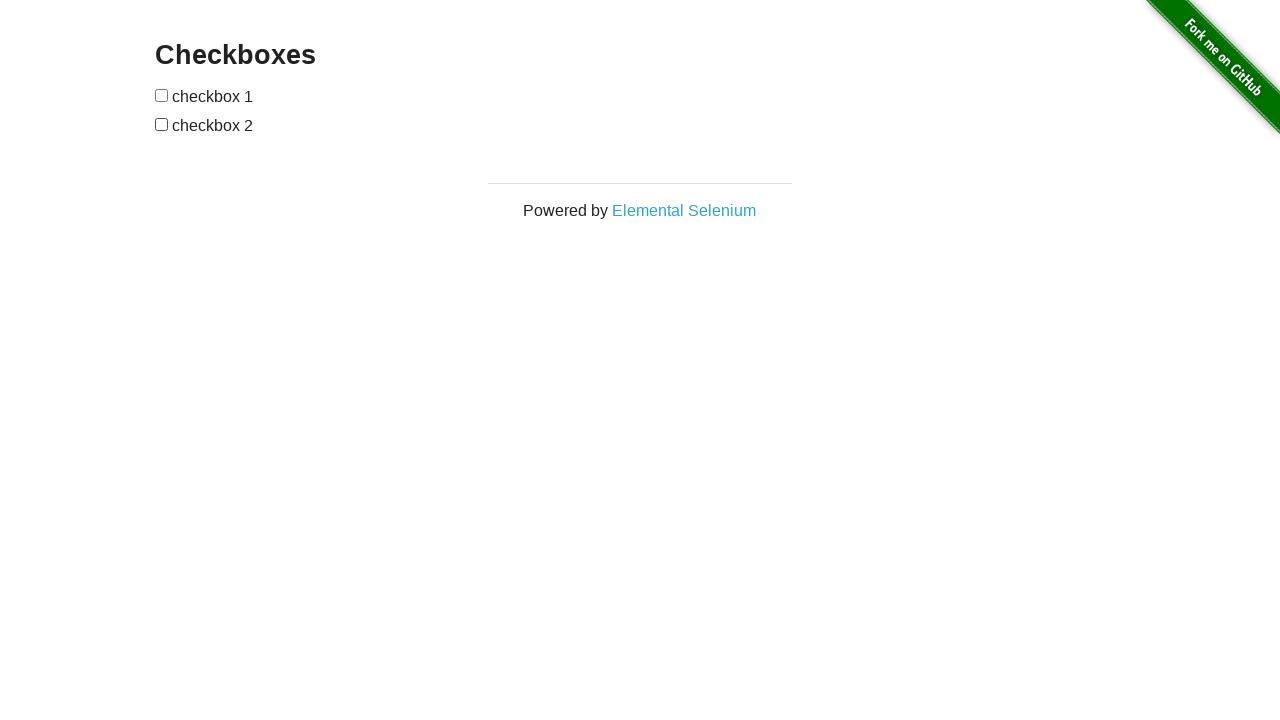

Unchecked second checkbox (attempt 2) on xpath=//form[@id='checkboxes']/input[2]
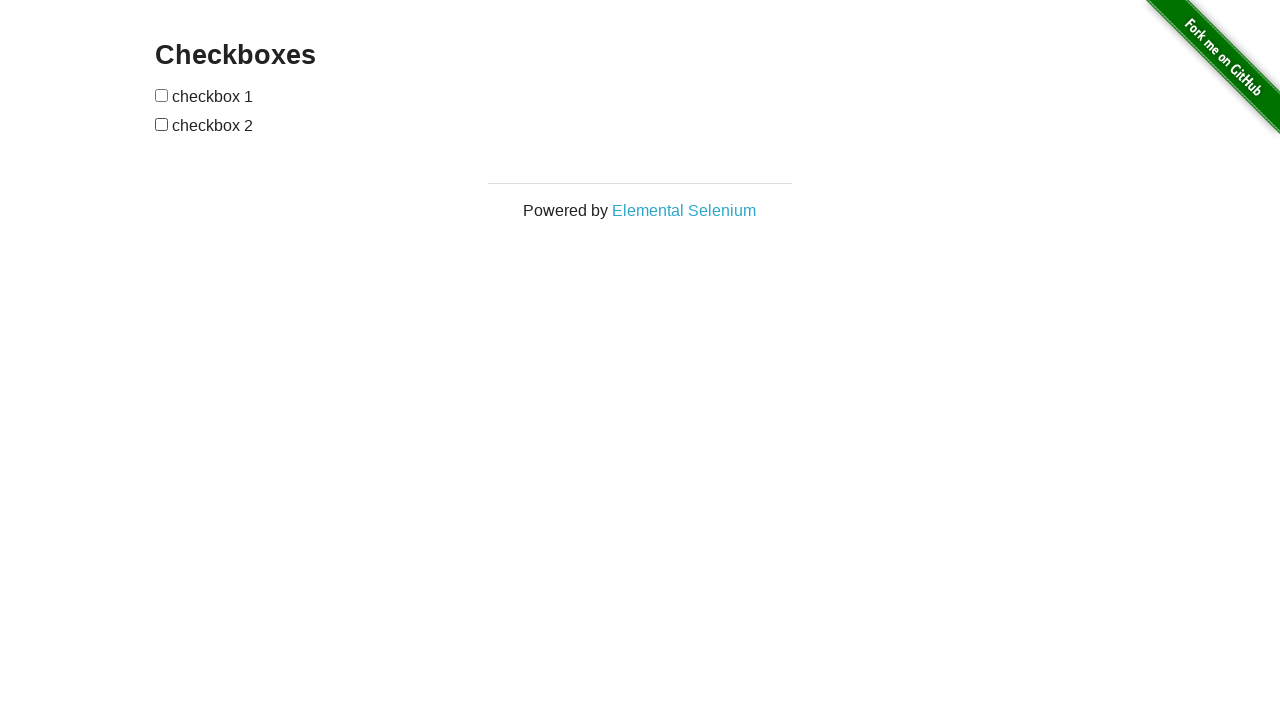

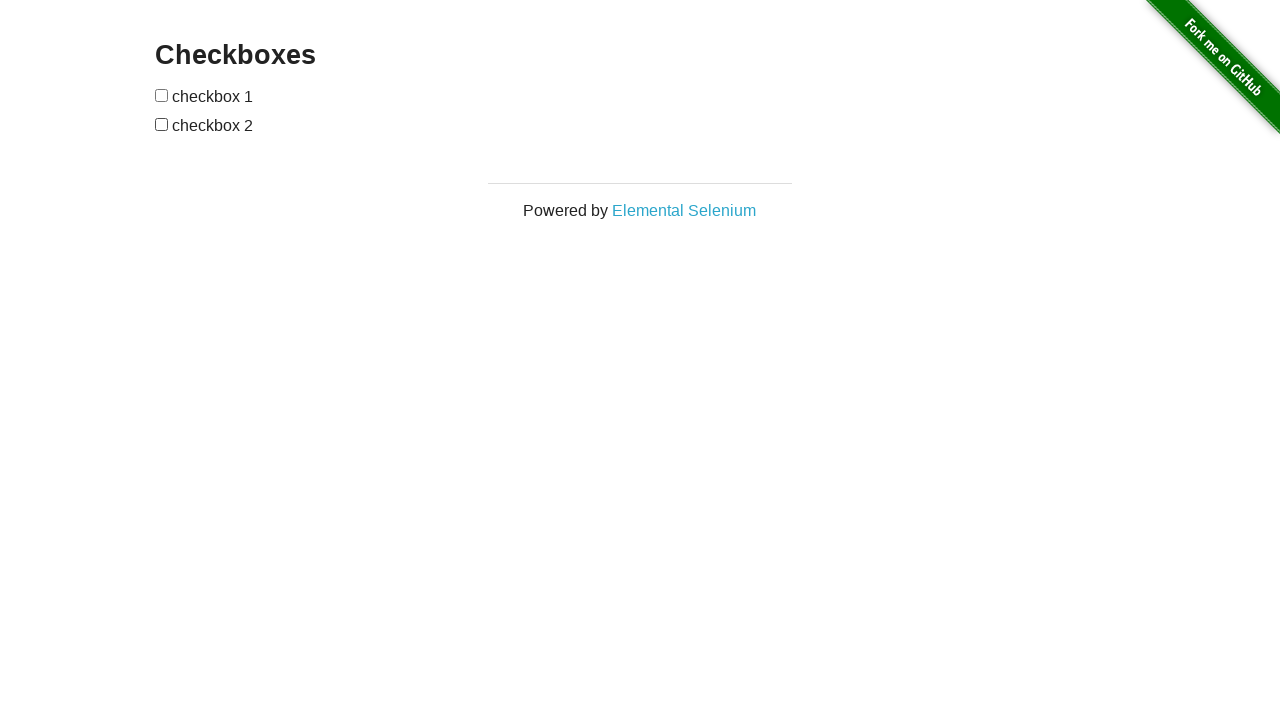